Tests applying a promo code during checkout by searching for products, adding them to cart, proceeding to checkout, entering a promo code, and verifying that the discount is applied.

Starting URL: https://rahulshettyacademy.com/seleniumPractise/#/

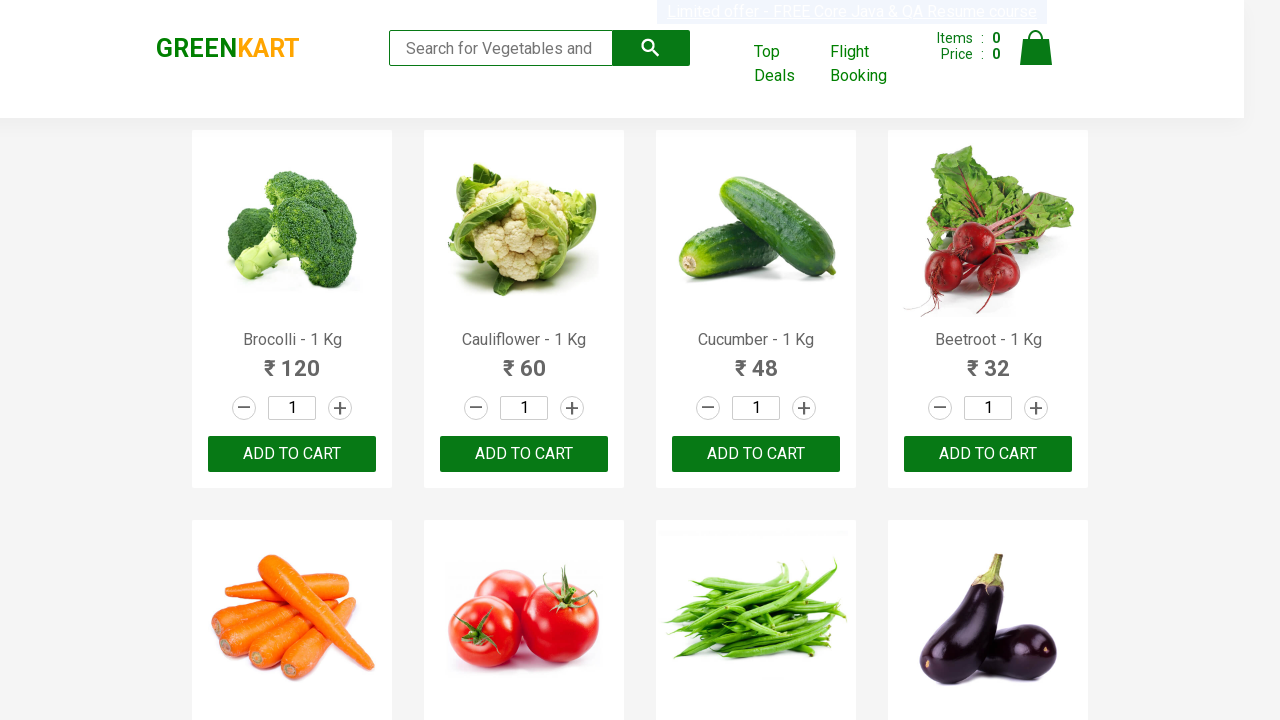

Filled search field with 'ber' to find products on input[placeholder='Search for Vegetables and Fruits']
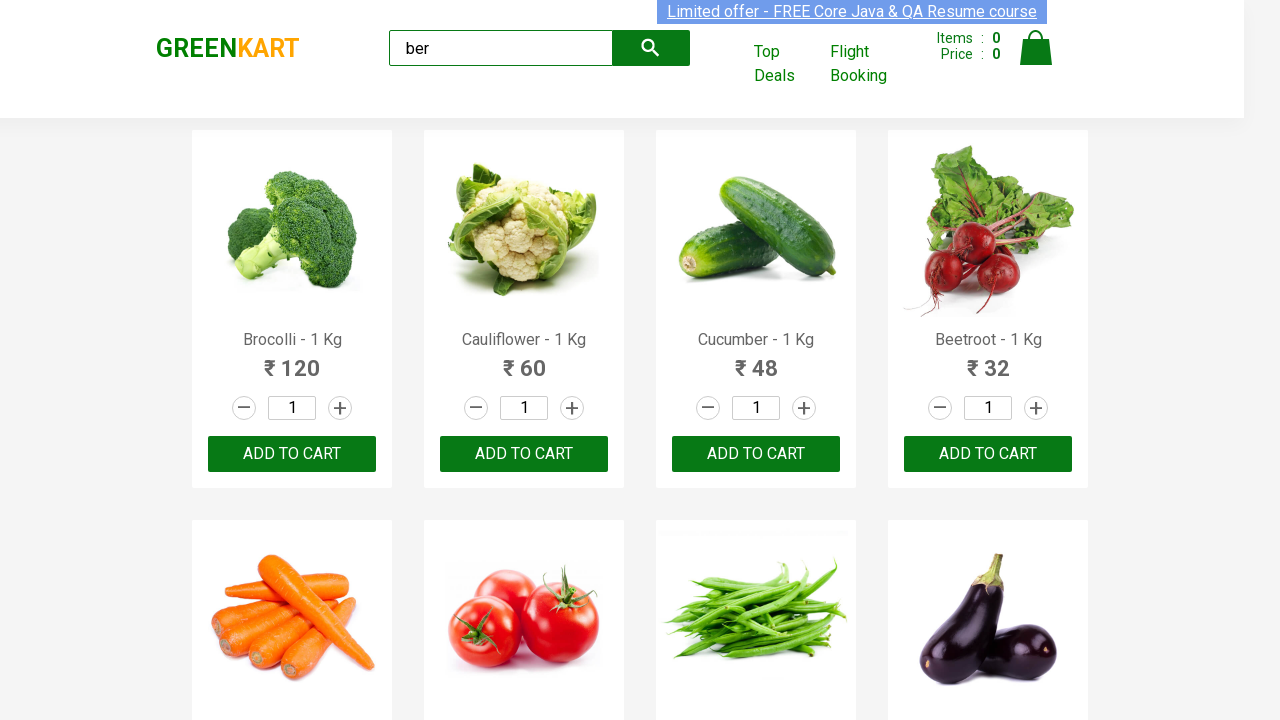

Waited 3 seconds for search results to load
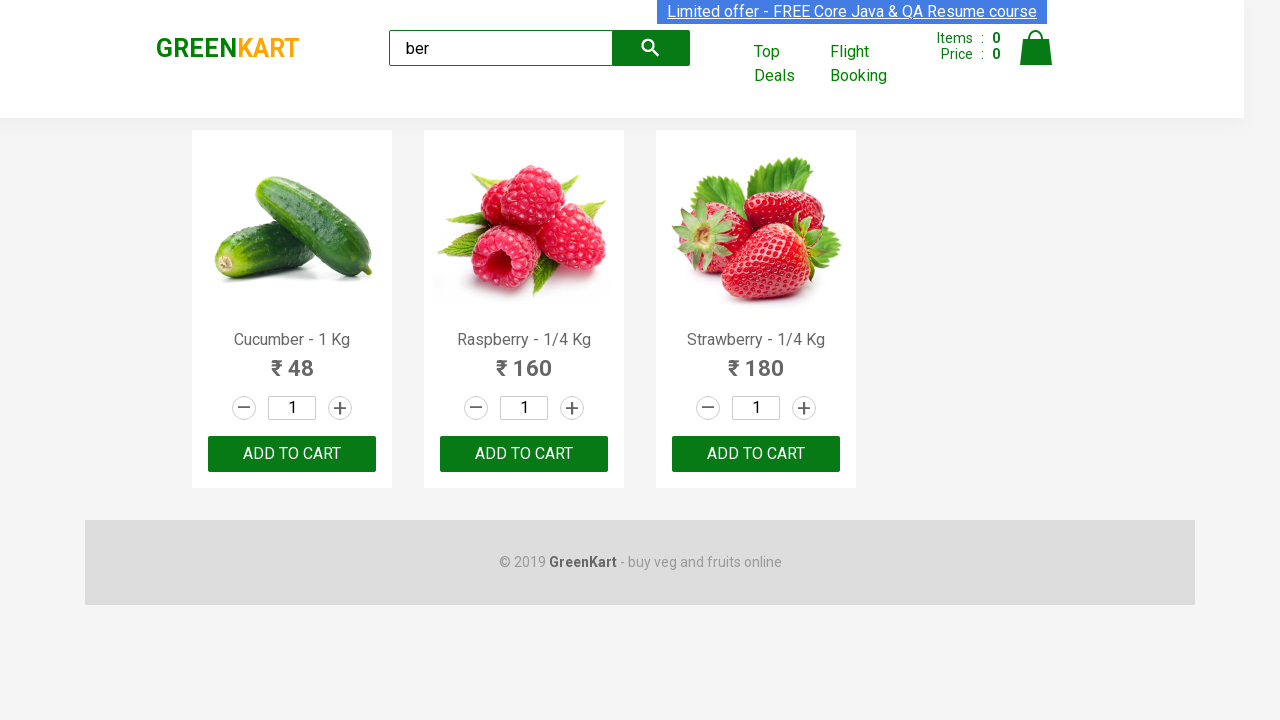

Located all ADD TO CART buttons for matching items
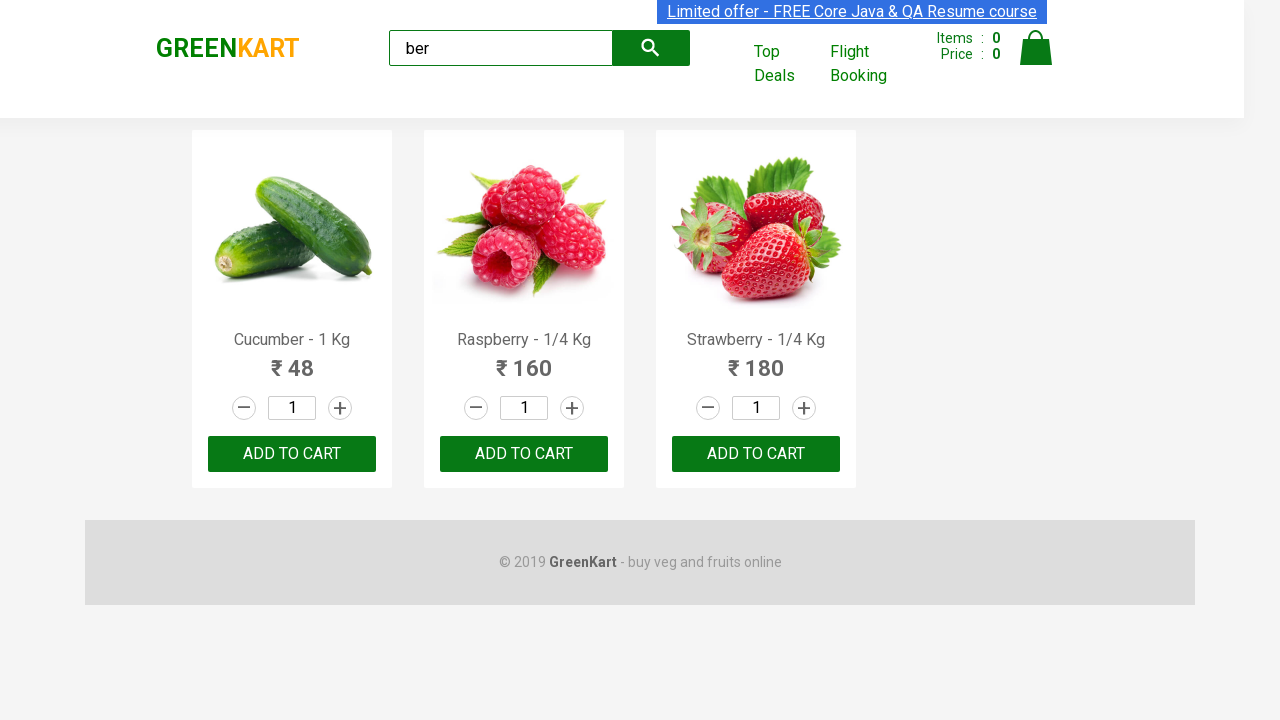

Clicked ADD TO CART button to add item to cart at (292, 454) on button:has-text('ADD TO CART') >> nth=0
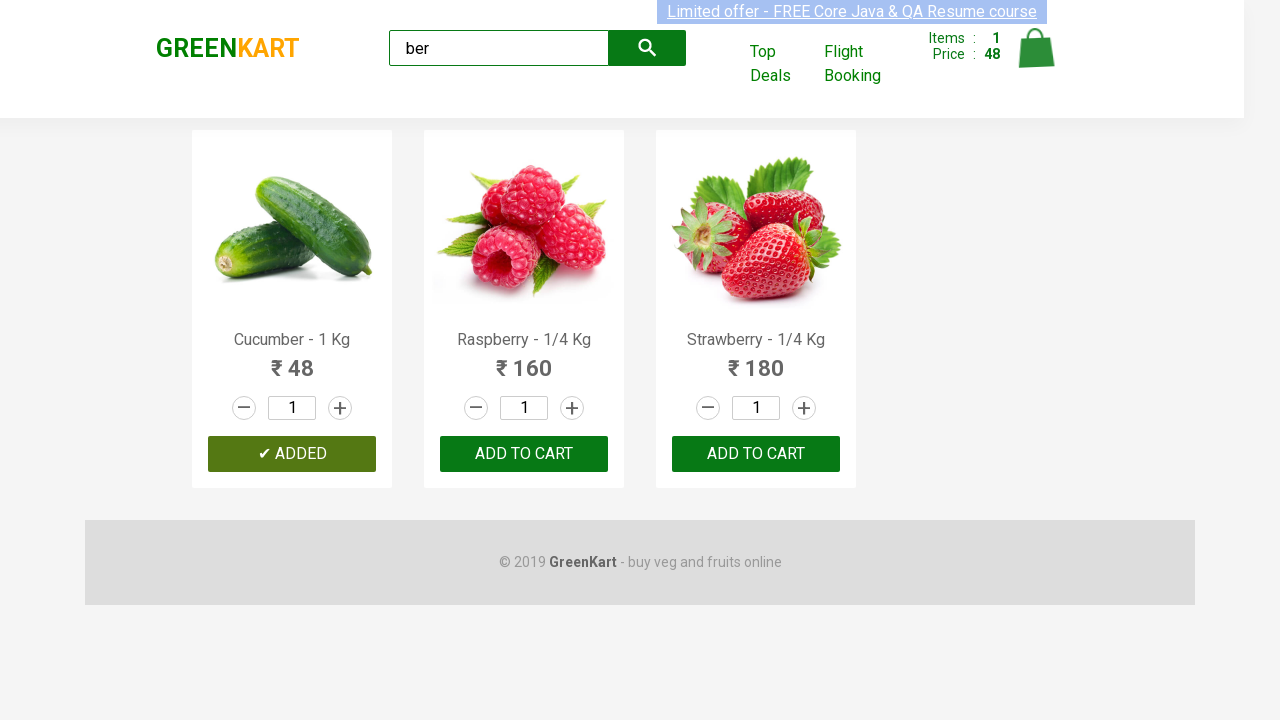

Clicked ADD TO CART button to add item to cart at (756, 454) on button:has-text('ADD TO CART') >> nth=1
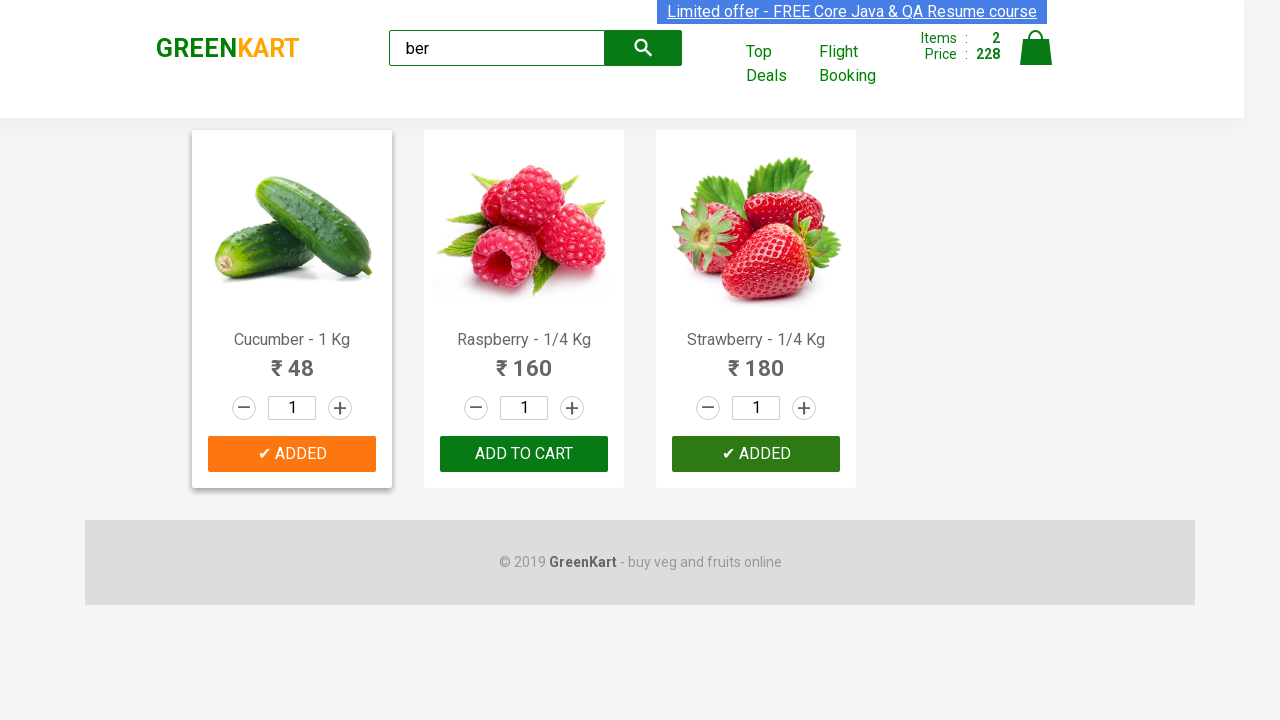

Clicked ADD TO CART button to add item to cart at (756, 454) on button:has-text('ADD TO CART') >> nth=2
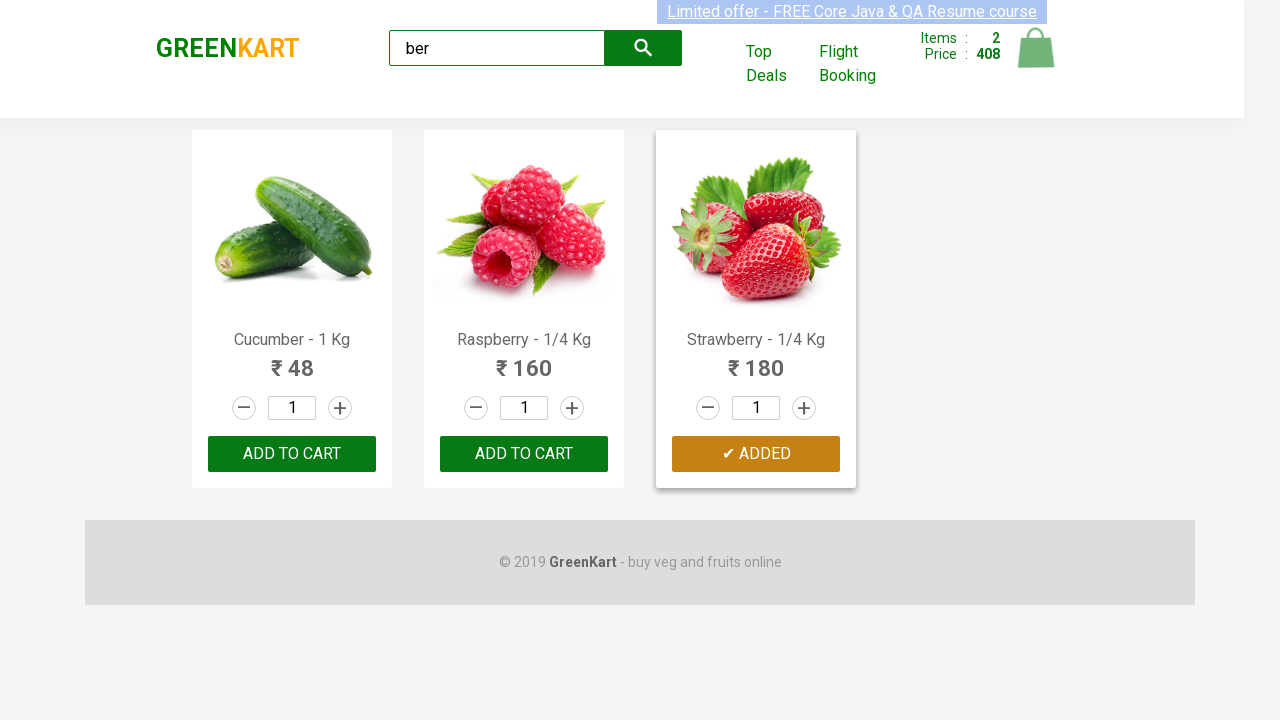

Clicked cart icon to view shopping cart at (1036, 59) on a.cart-icon
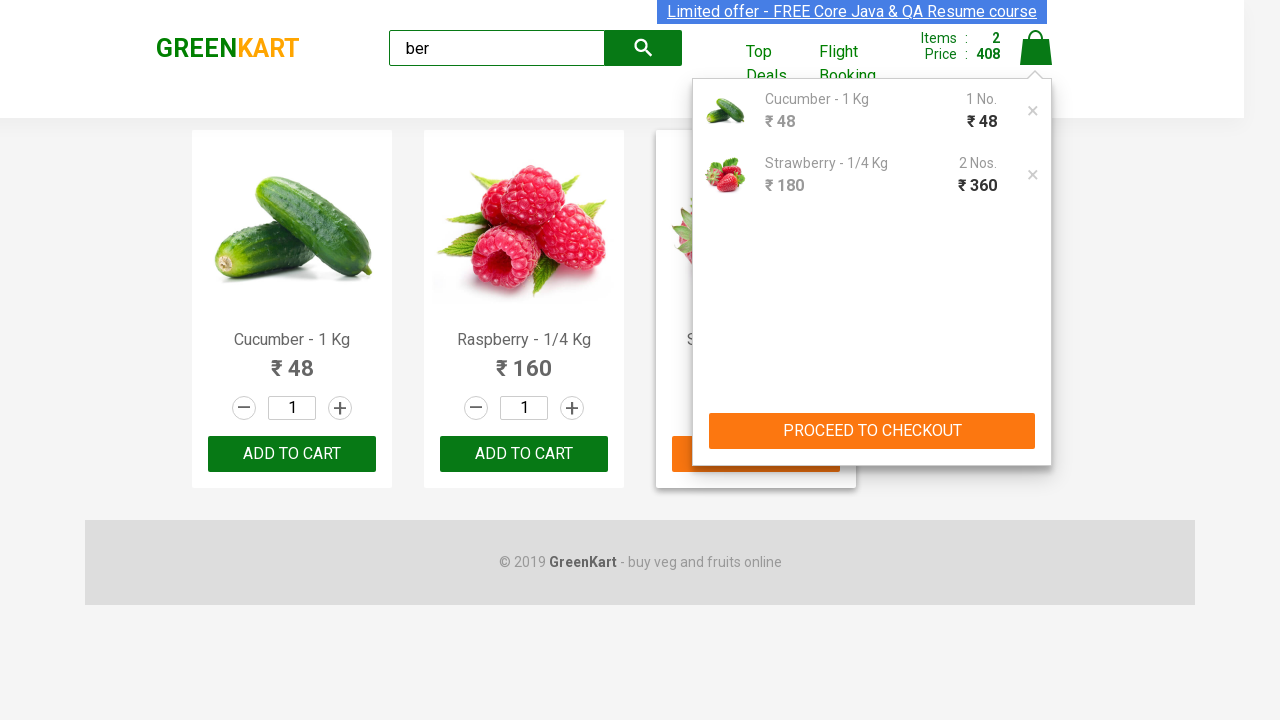

Clicked PROCEED TO CHECKOUT button at (872, 431) on button:has-text('PROCEED TO CHECKOUT')
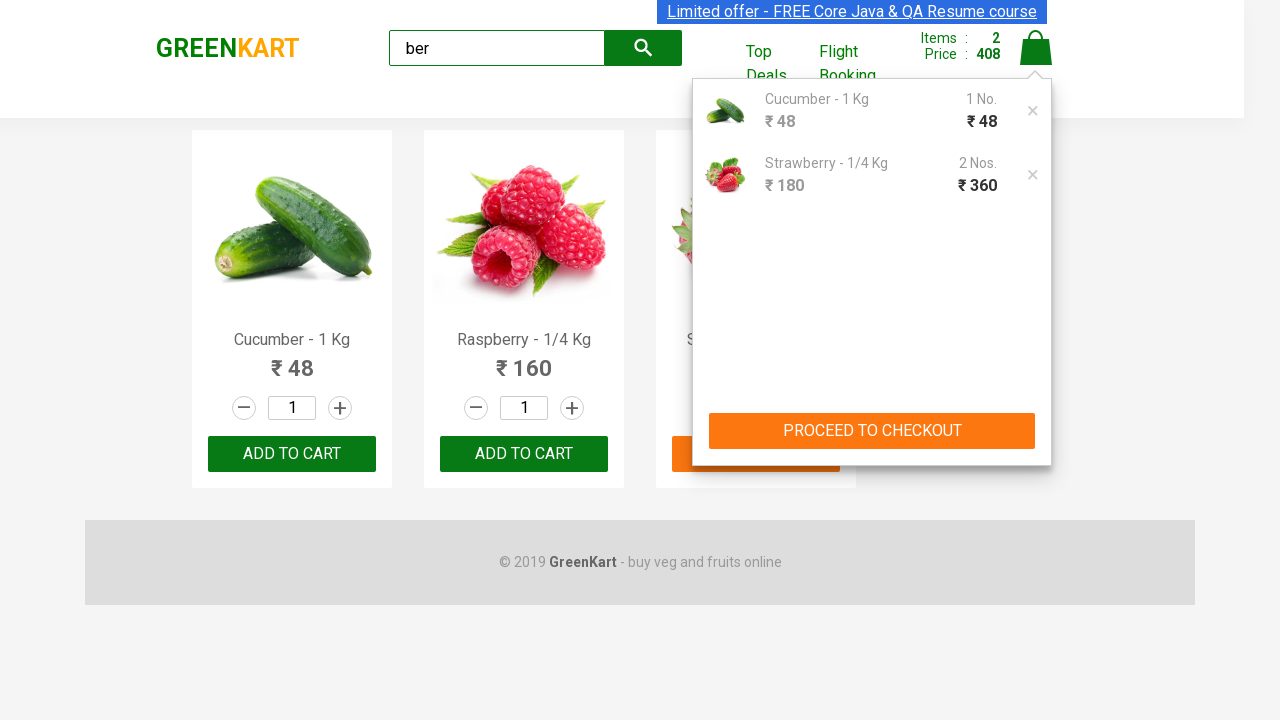

Entered promo code 'rahulshettyacademy' on input.promoCode
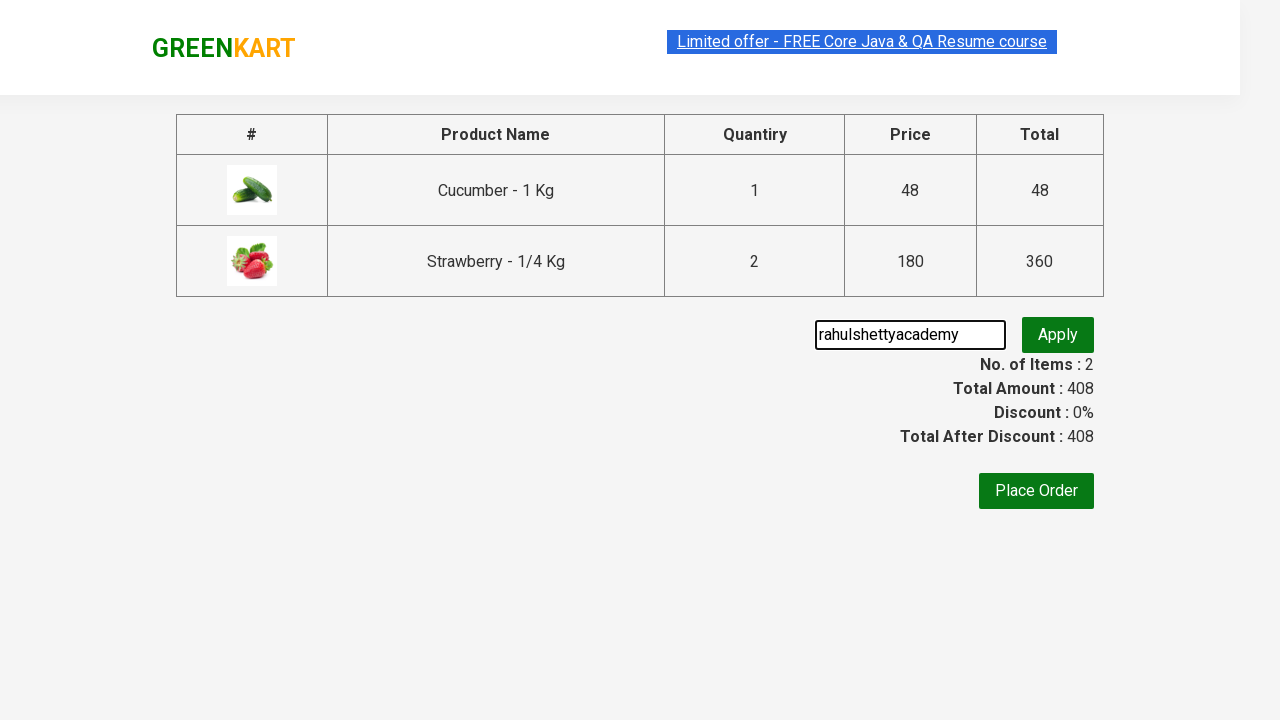

Clicked apply promo button at (1058, 335) on button.promoBtn
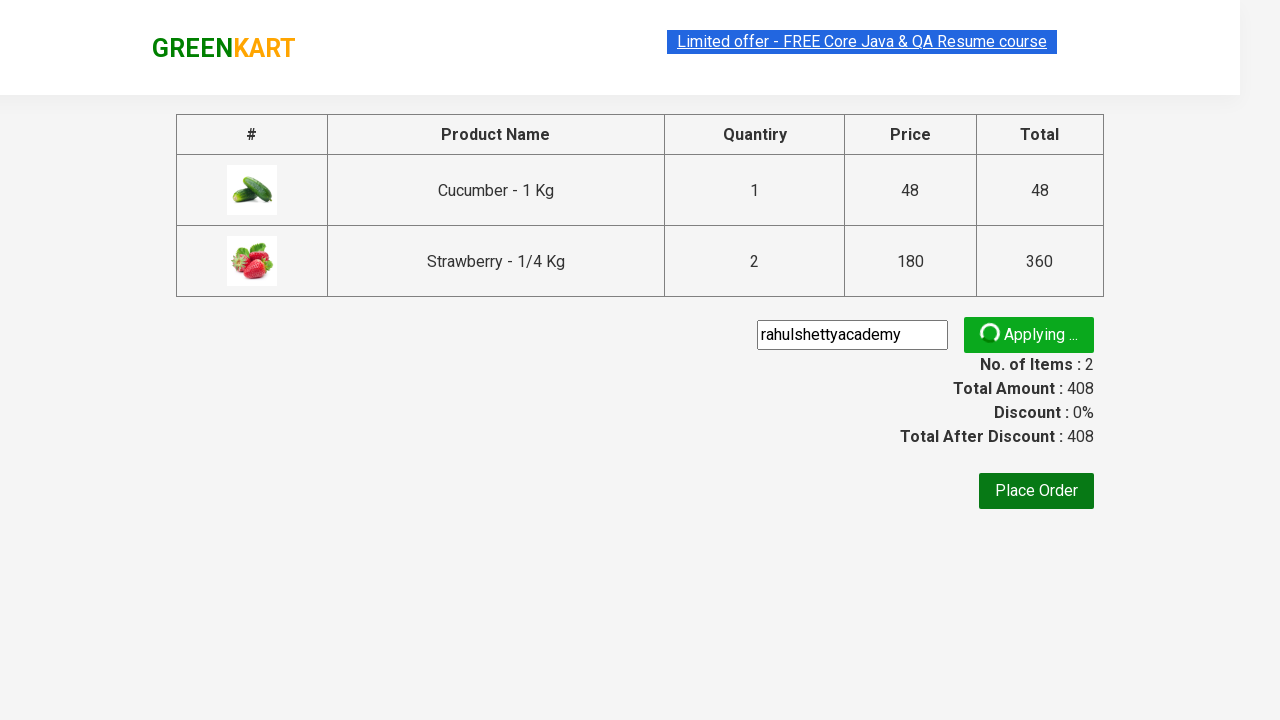

Promo info message appeared
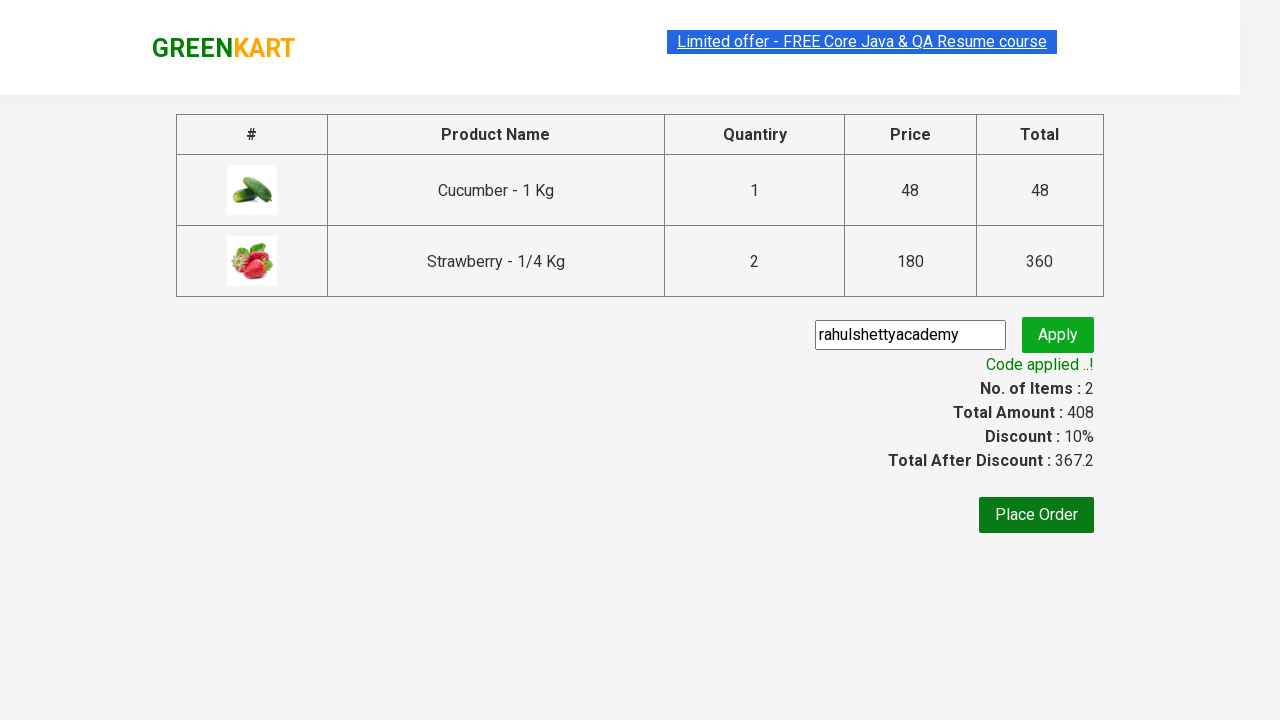

Discount percentage displayed
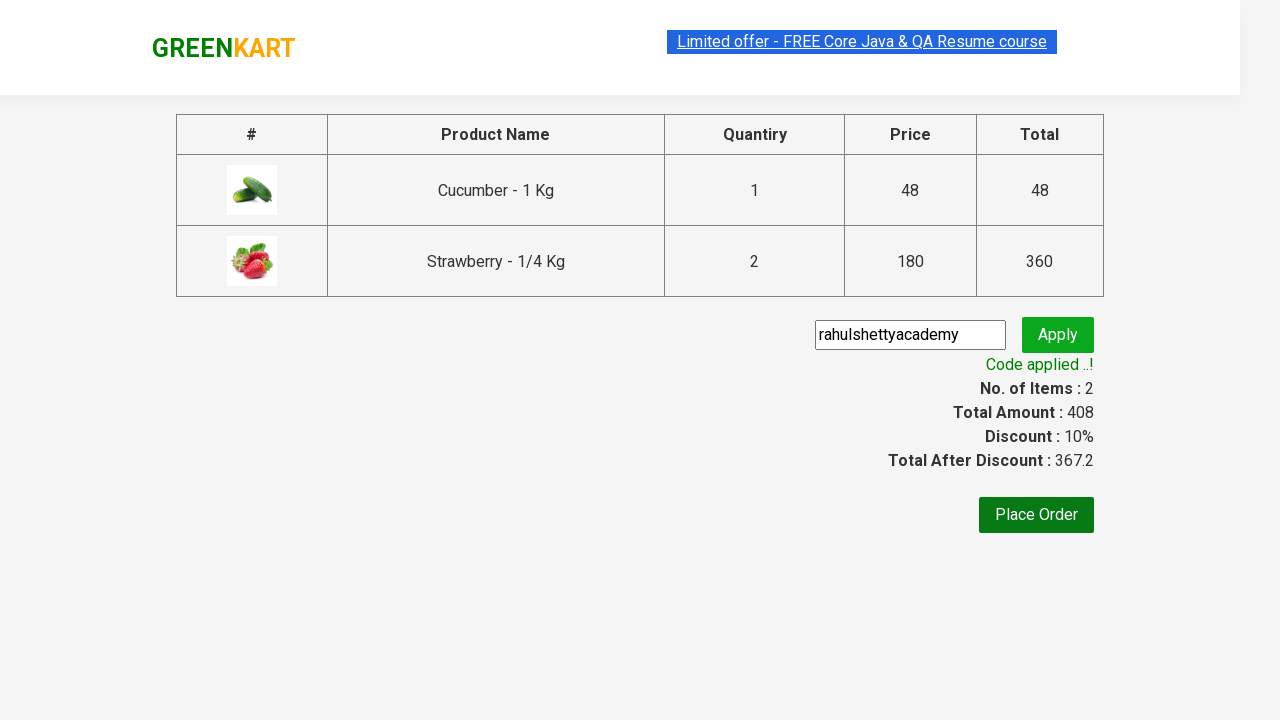

Discount amount displayed - promo code successfully applied
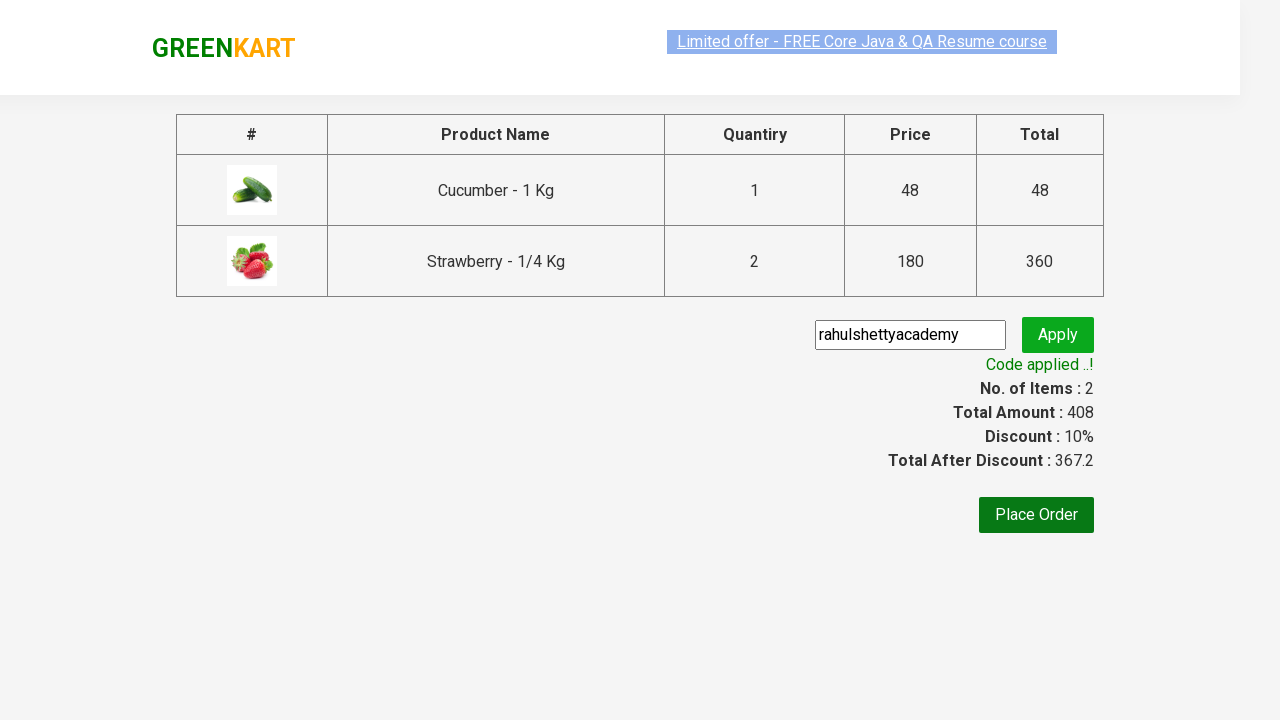

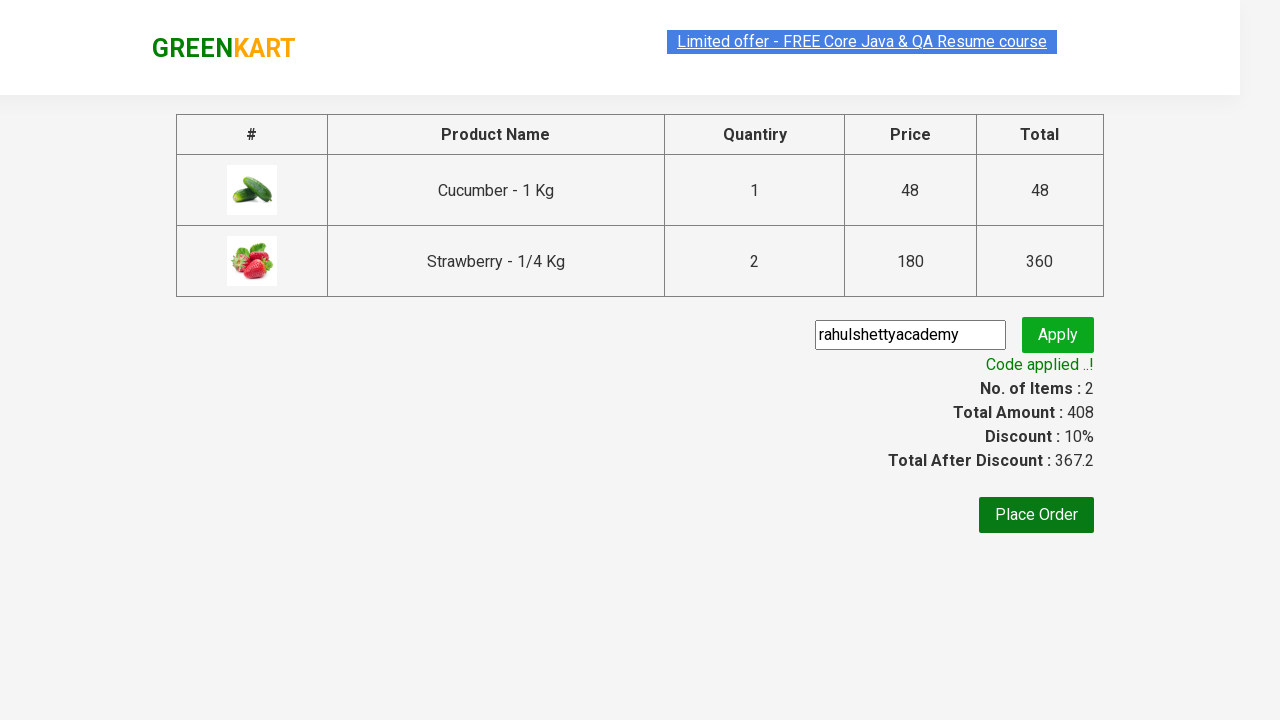